Tests JavaScript execution in browser by changing the background color of an h1 element to yellow

Starting URL: https://playwright-practice.netlify.app/

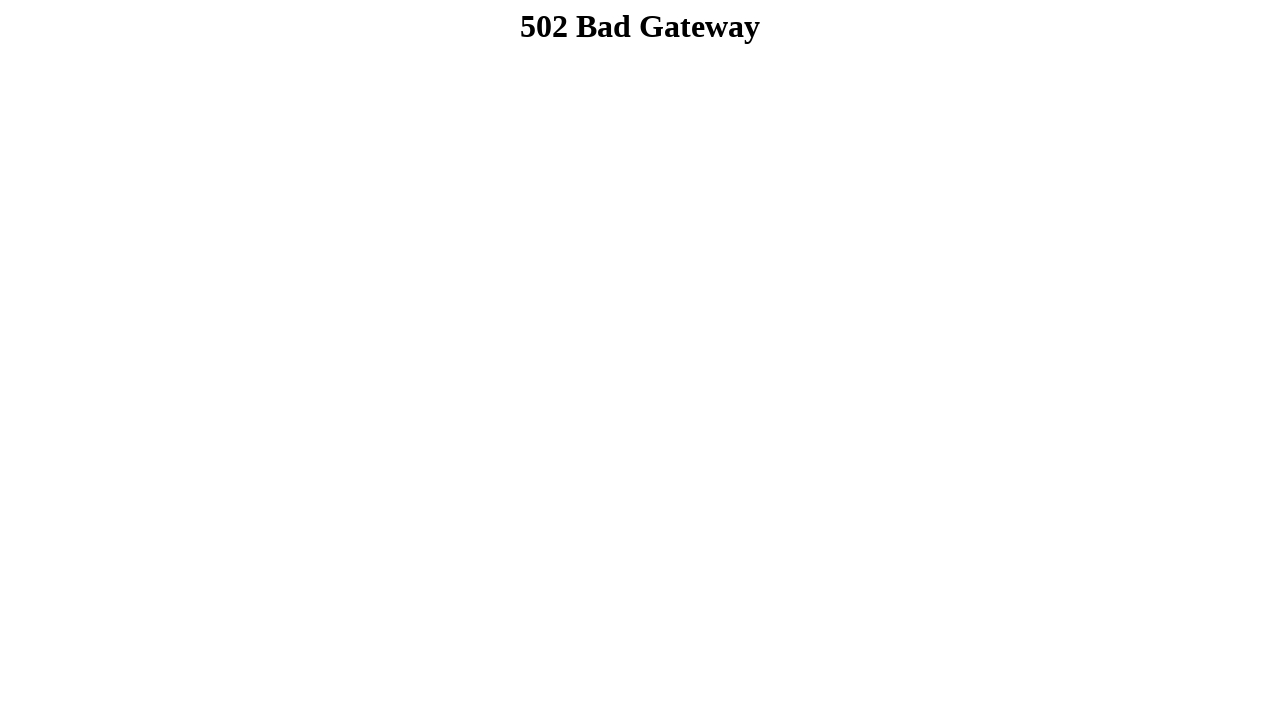

Executed JavaScript to change h1 element background color to yellow
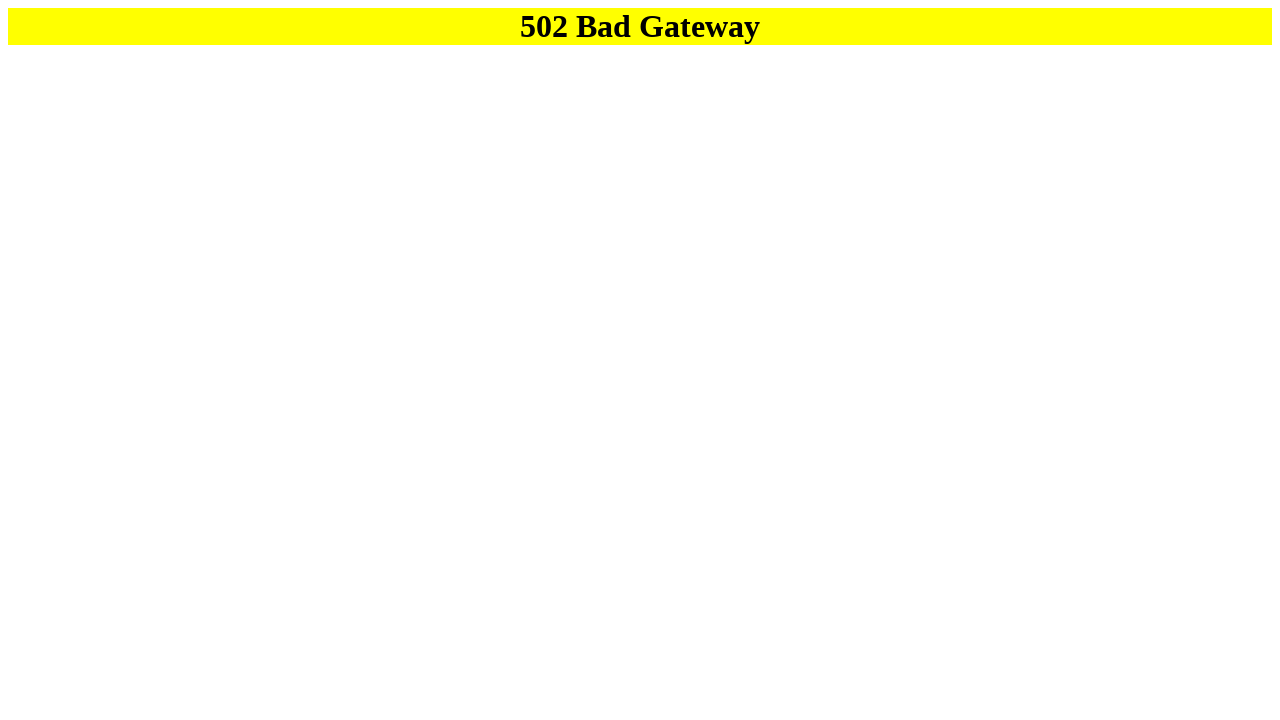

Waited 2 seconds to observe the background color change
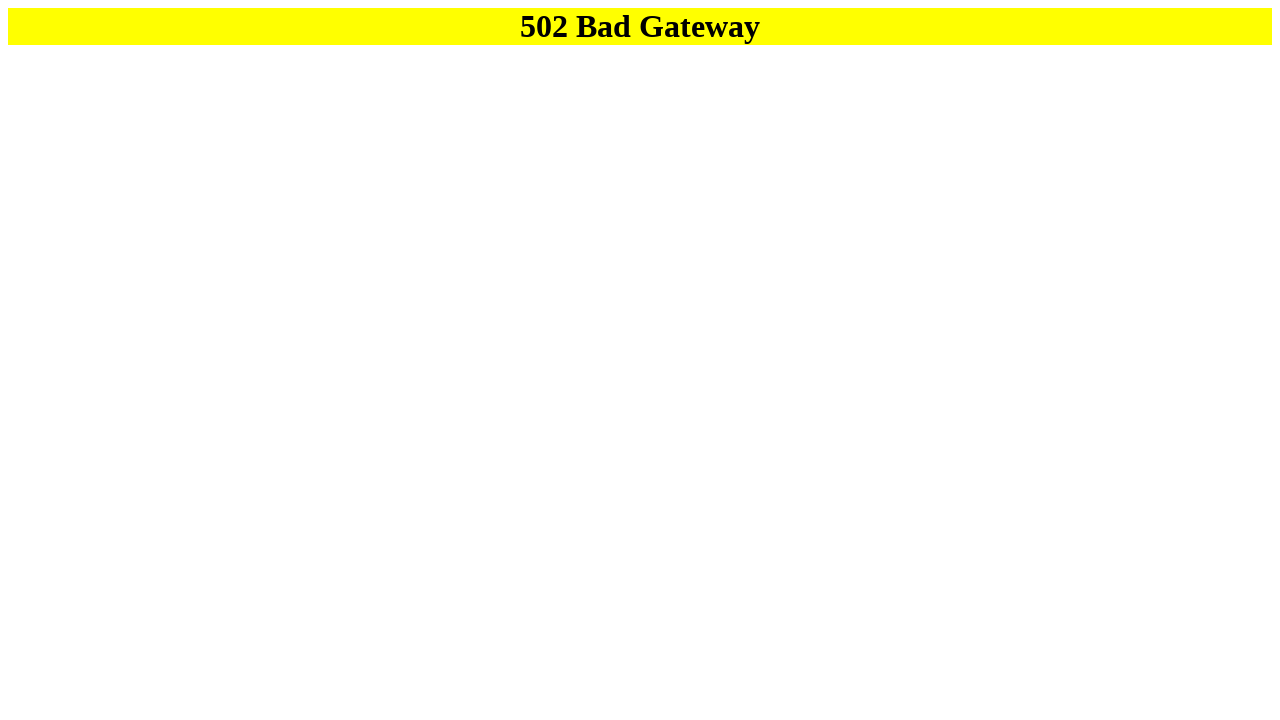

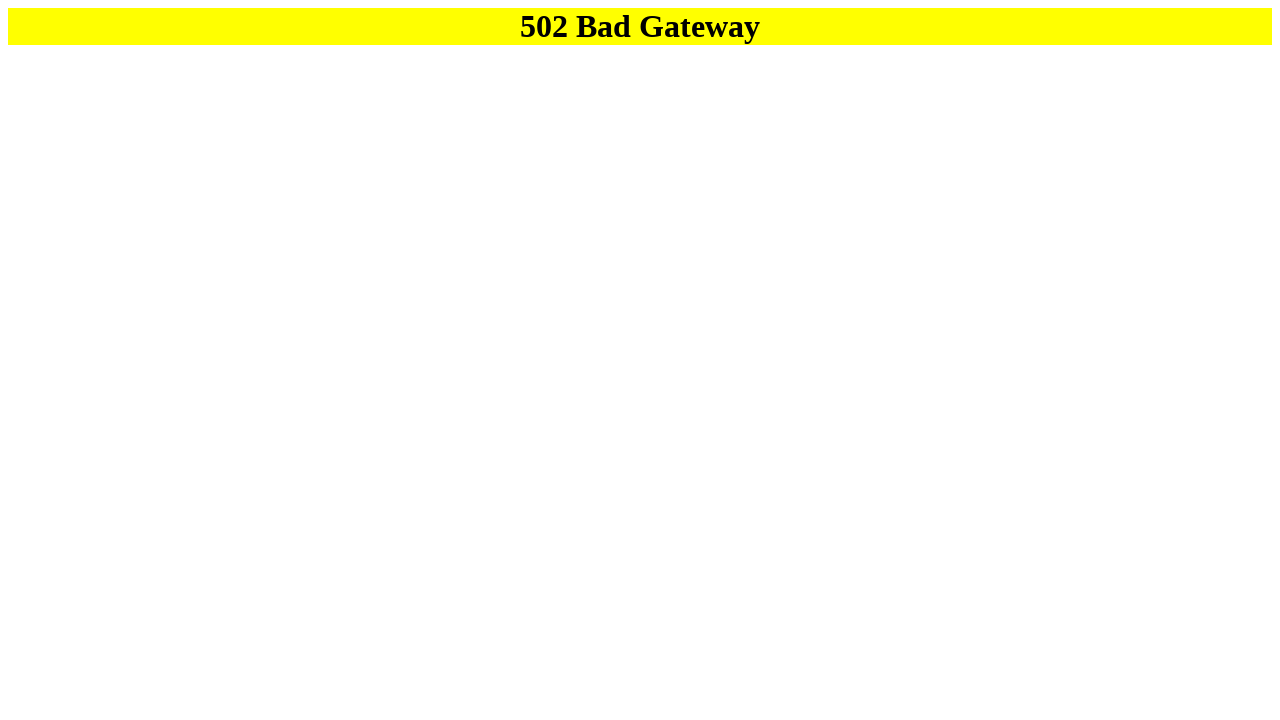